Navigates to a Storybook component page displaying a single VerticalBarSeries chart and waits for it to load

Starting URL: https://uber.github.io/react-vis/website/dist/storybook/iframe.html?selectedKind=Series%2FVerticalBarSeries%2FBase&selectedStory=single%20VerticalBarSeries

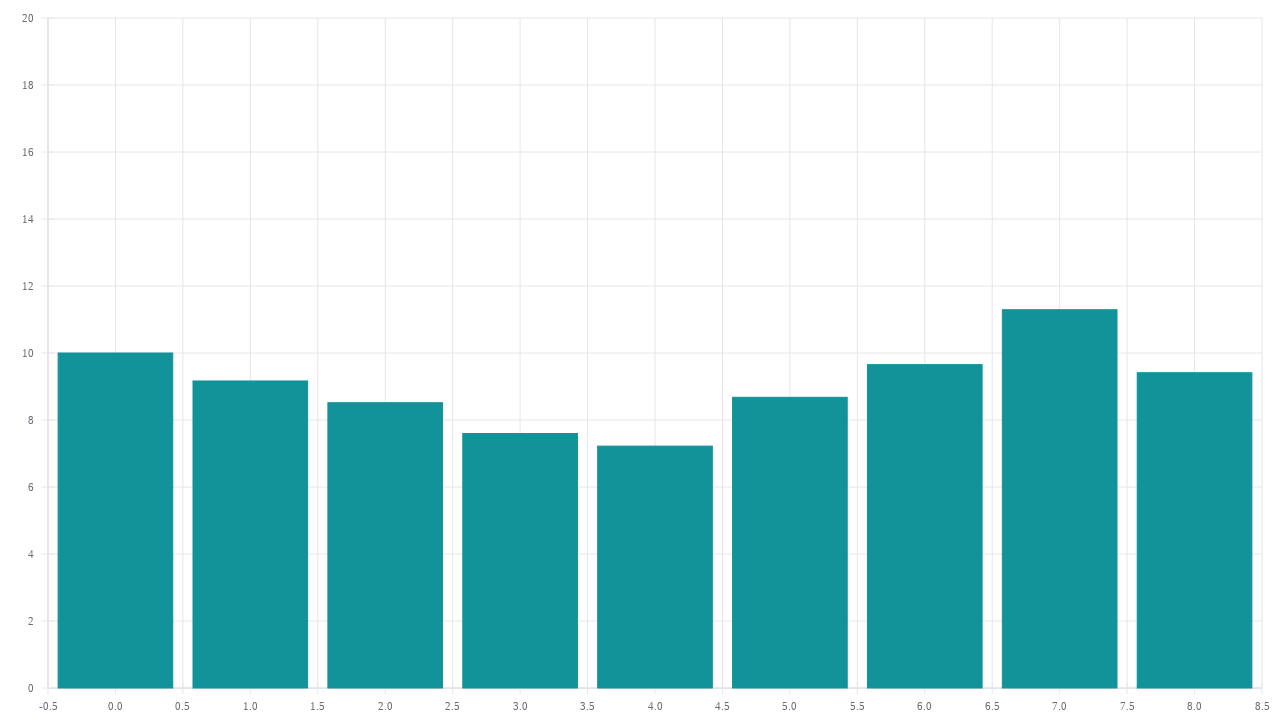

Navigated to Storybook VerticalBarSeries single chart page
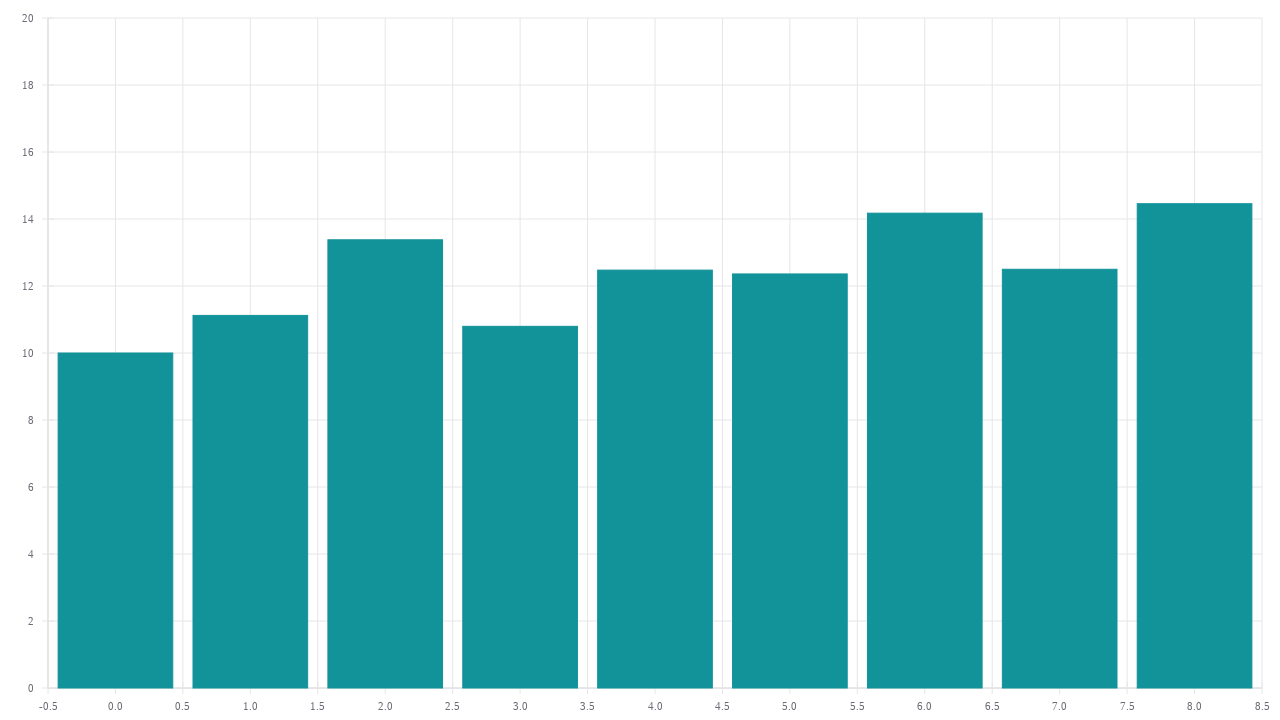

Waited for network idle - VerticalBarSeries chart loaded
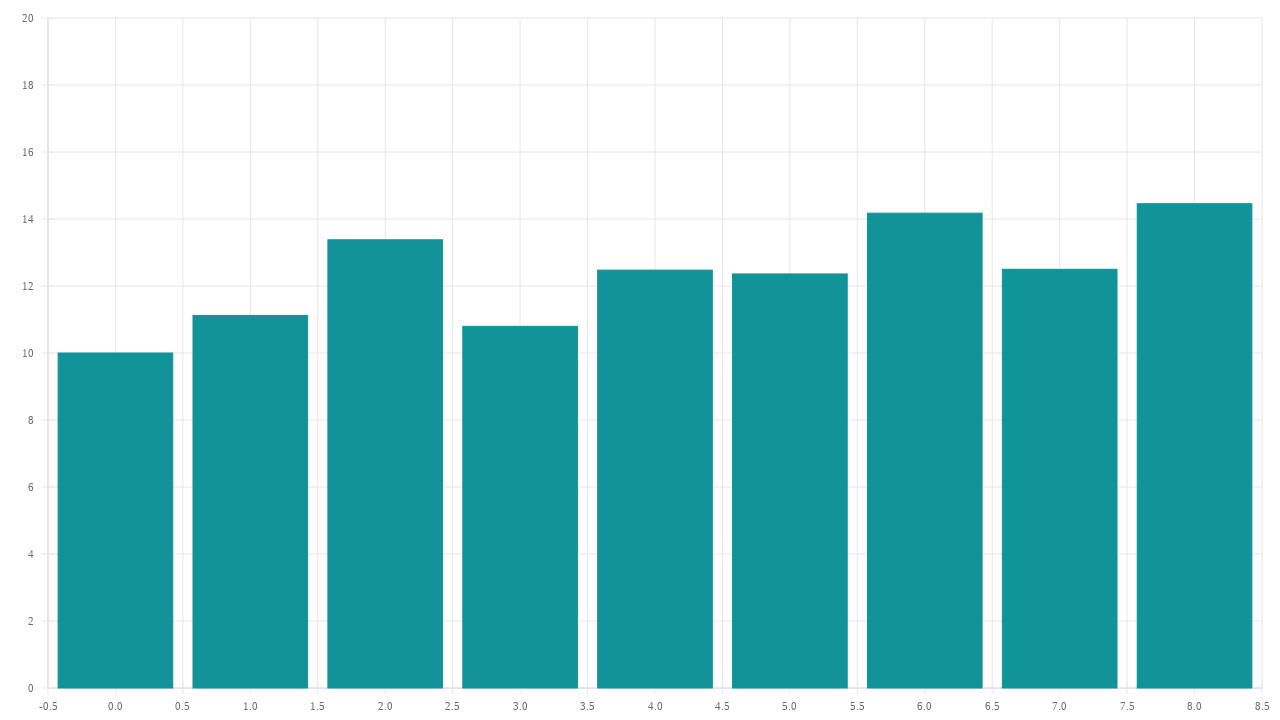

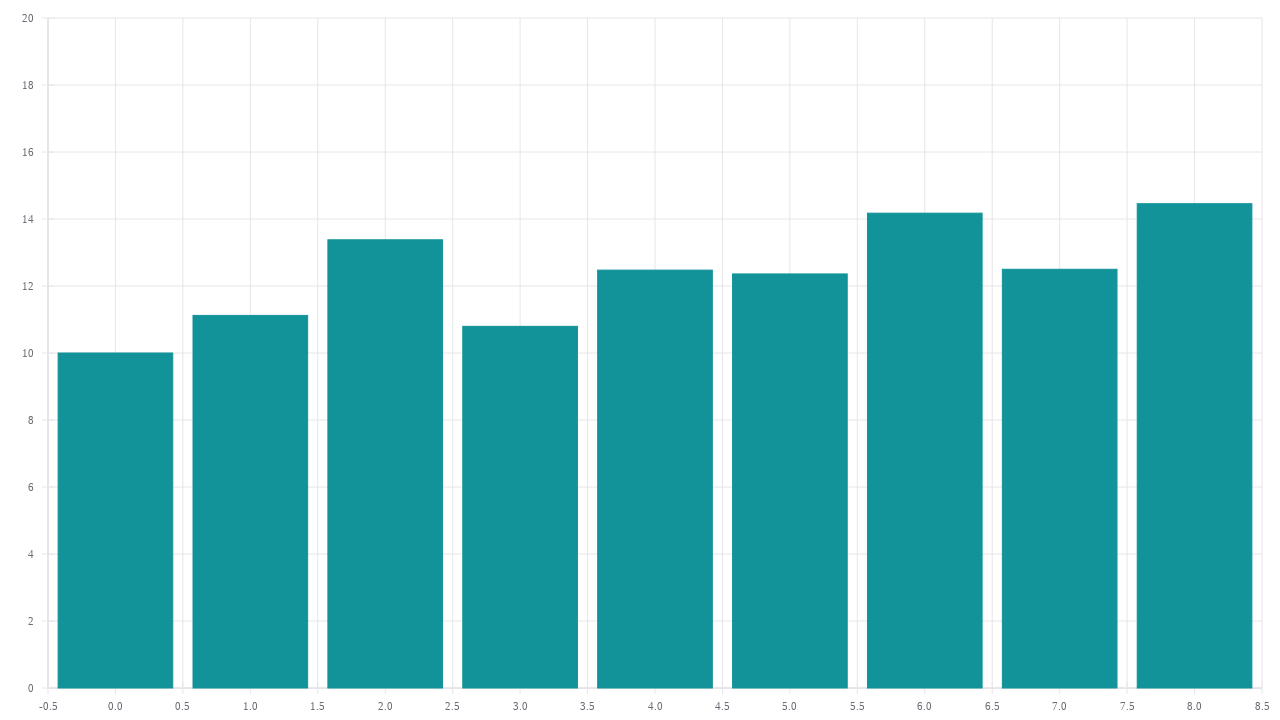